Tests sorting the Email column in ascending order by clicking the column header and verifying the email values are sorted alphabetically.

Starting URL: http://the-internet.herokuapp.com/tables

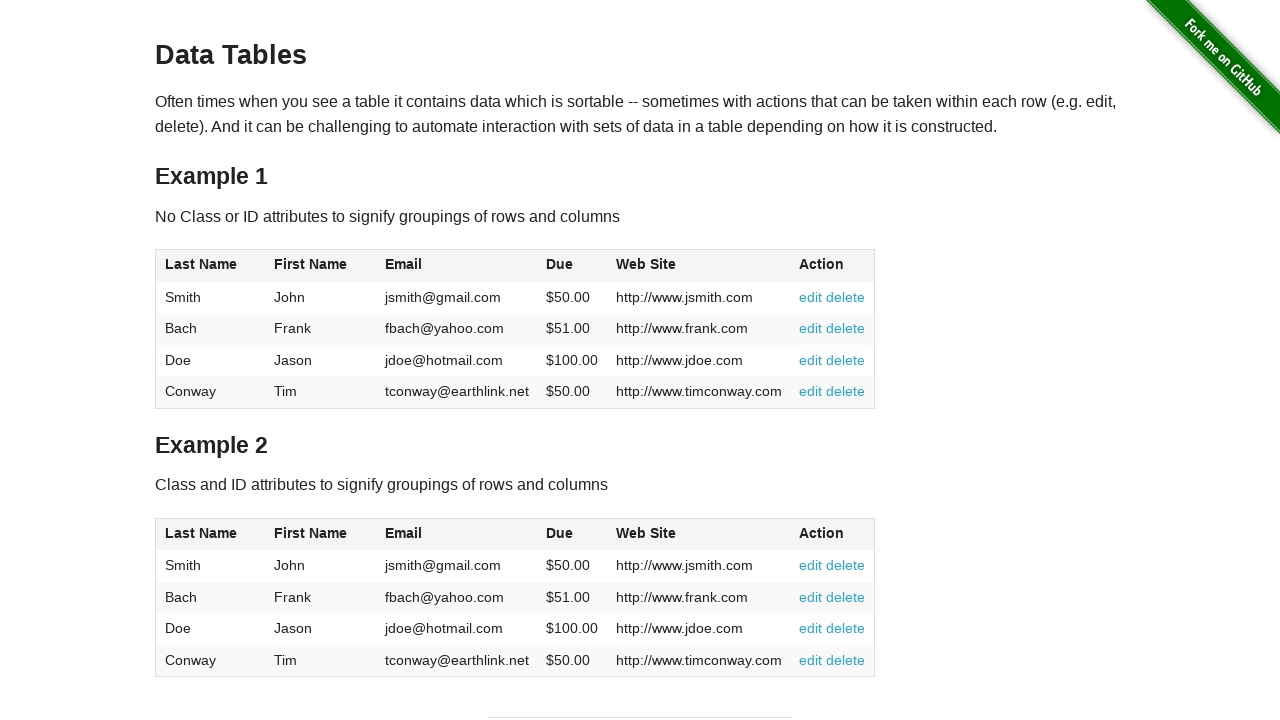

Clicked Email column header to sort ascending at (457, 266) on #table1 thead tr th:nth-of-type(3)
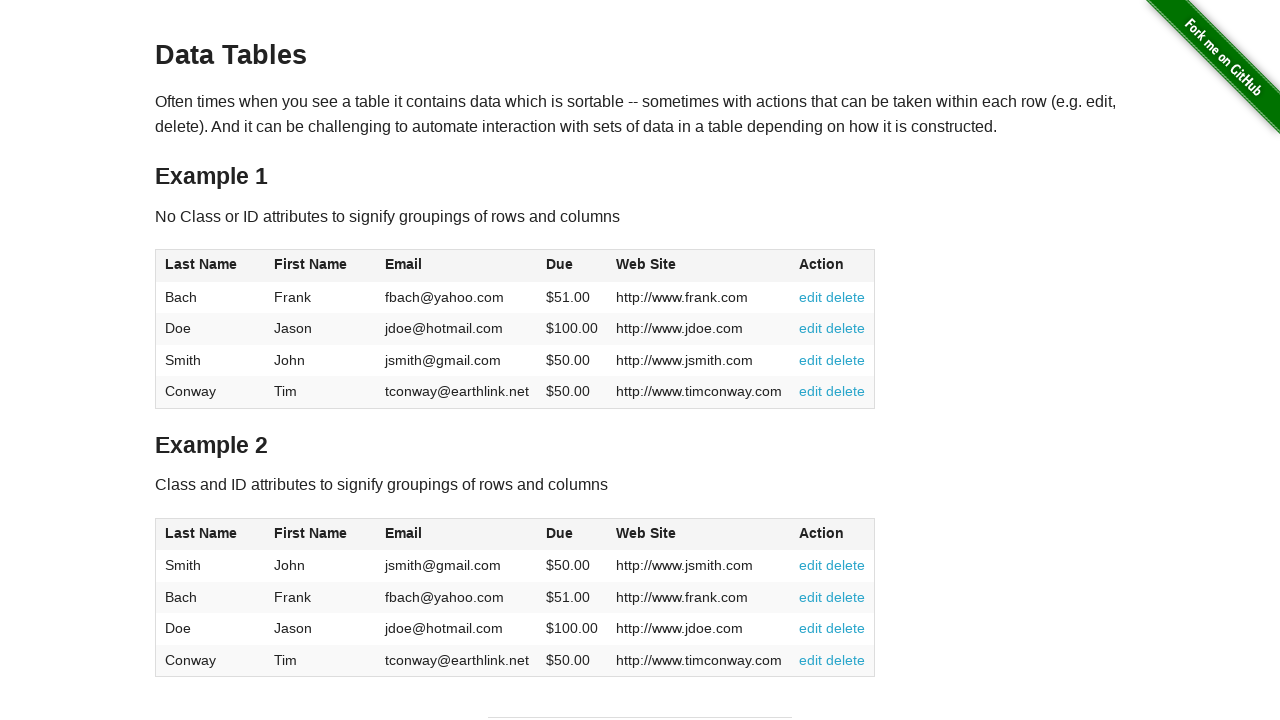

Table sorted and Email column data loaded
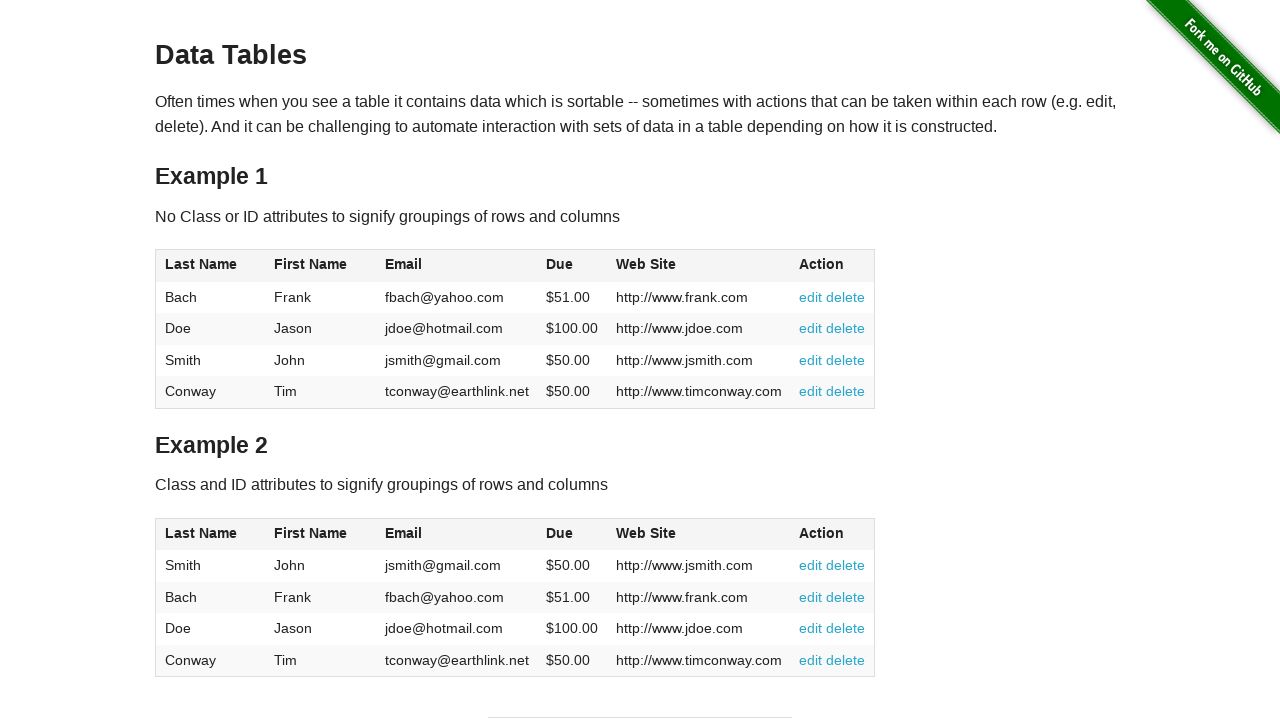

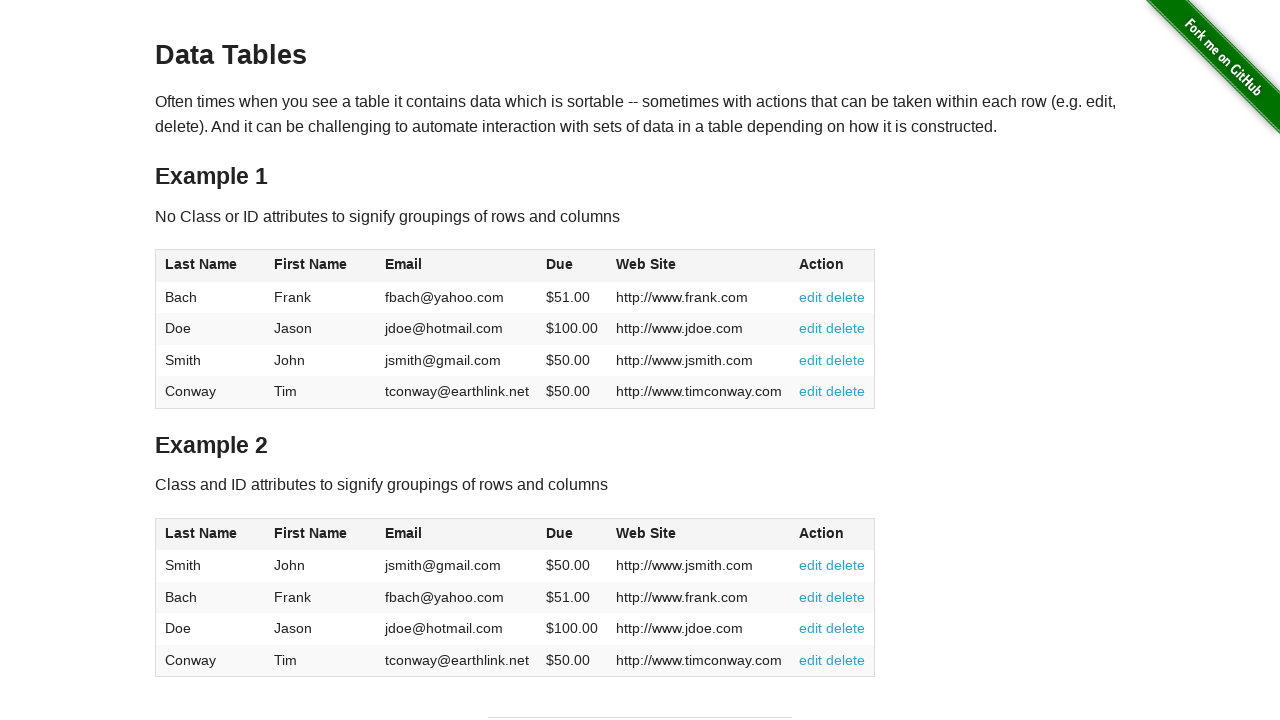